Searches for hotels by entering a location in the hotel search field

Starting URL: https://hotel-testlab.coderslab.pl/en/

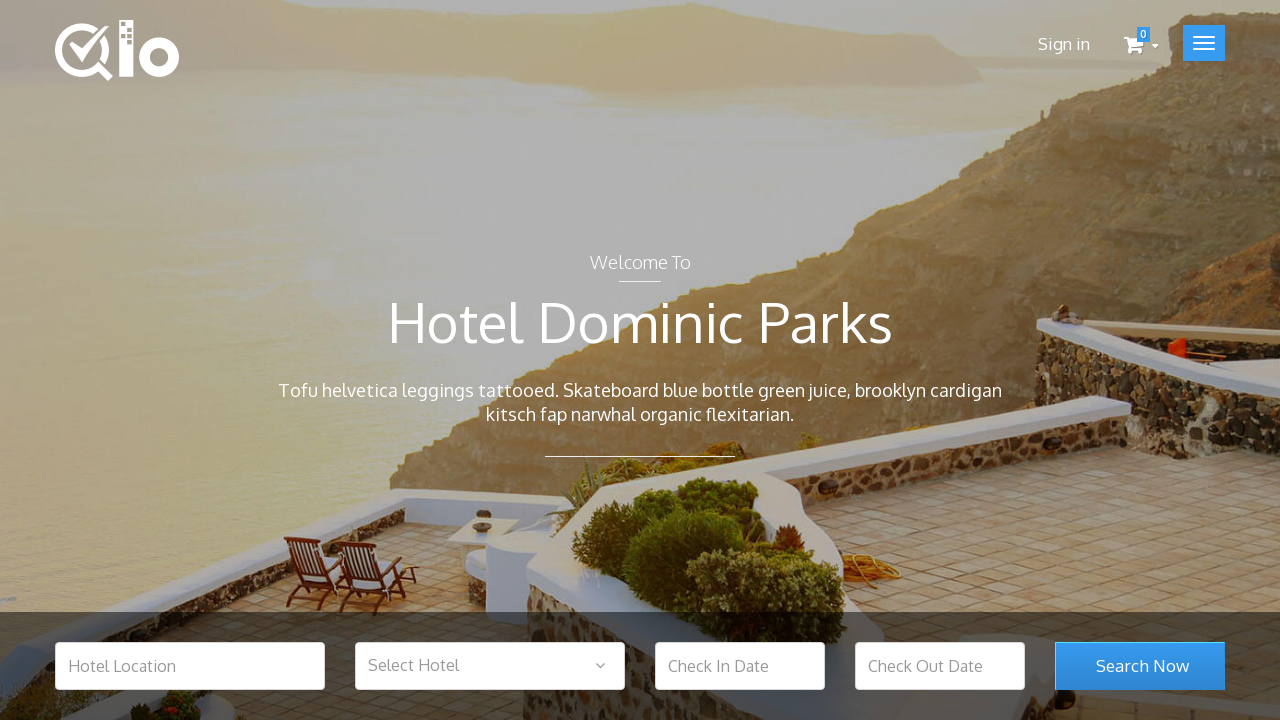

Cleared the hotel location field on #hotel_location
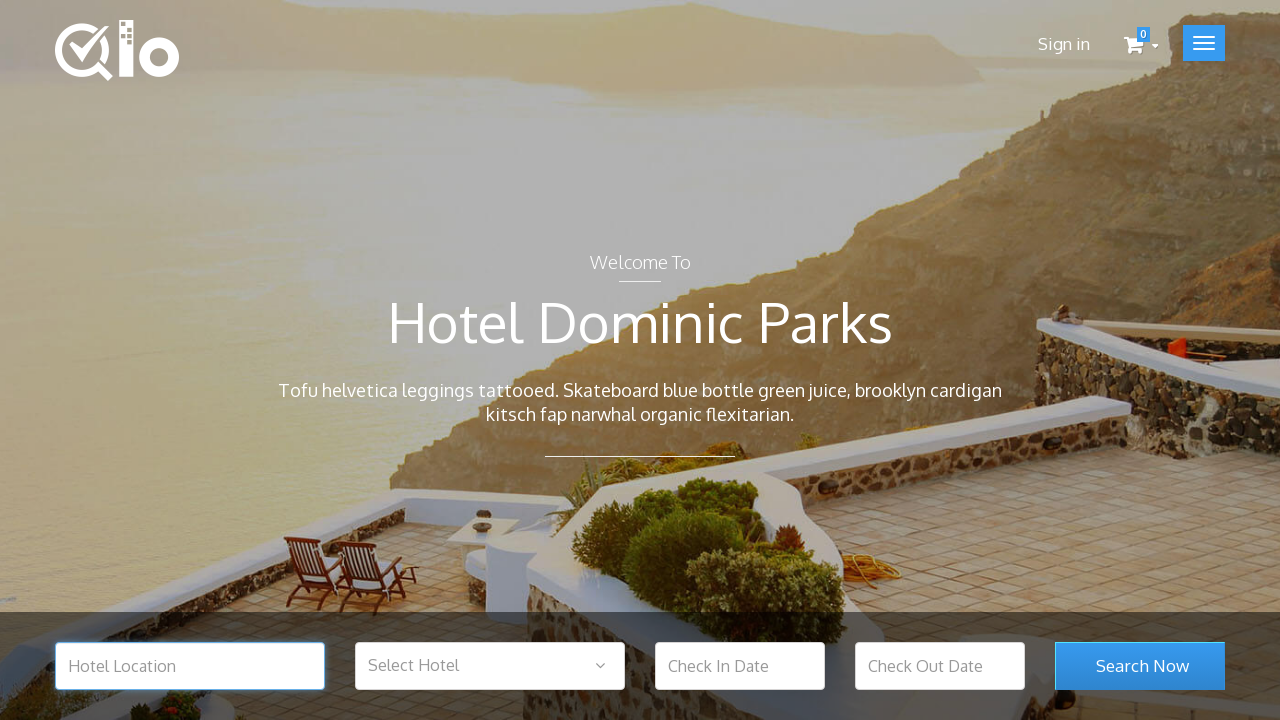

Filled hotel location field with 'Warsaw' on #hotel_location
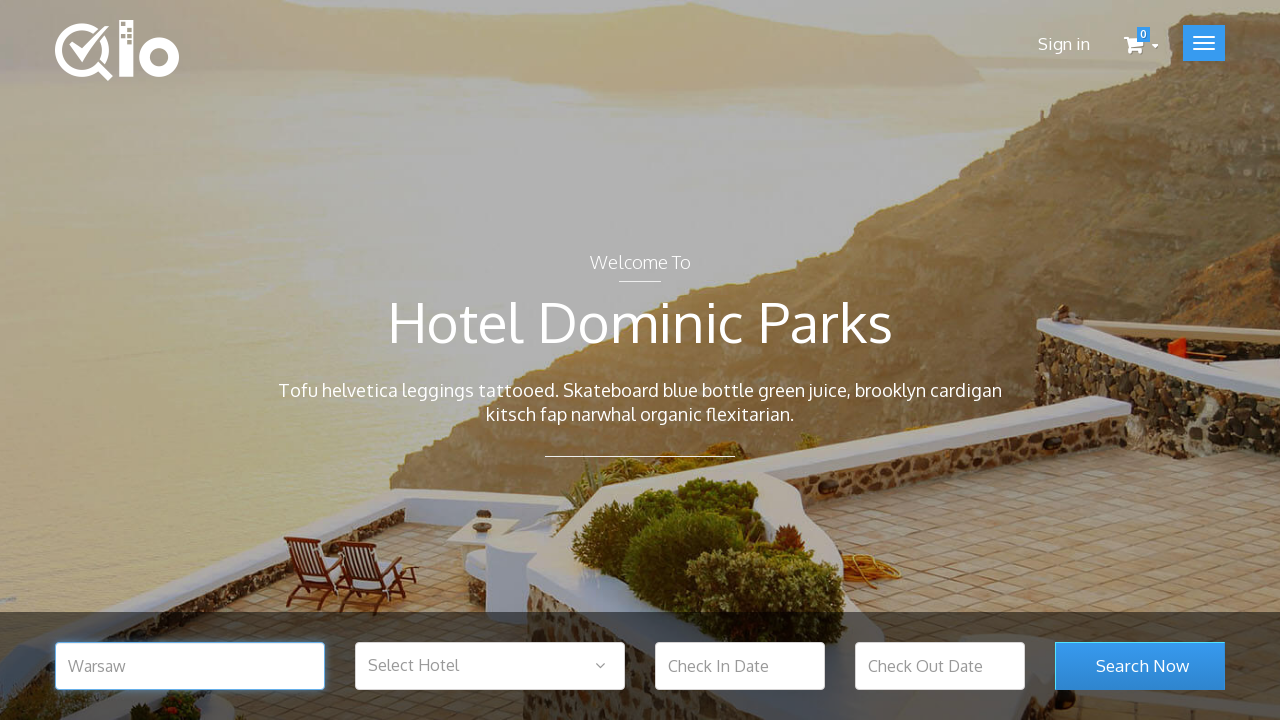

Submitted hotel search form by pressing Enter on #hotel_location
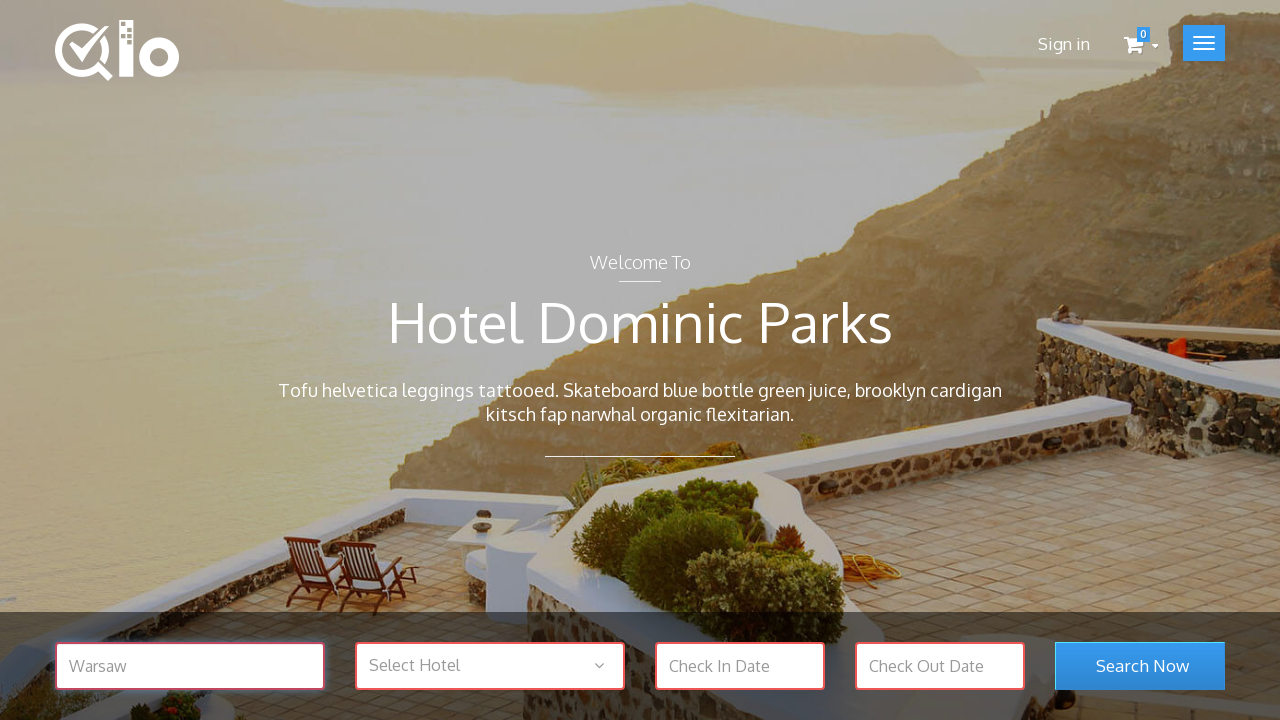

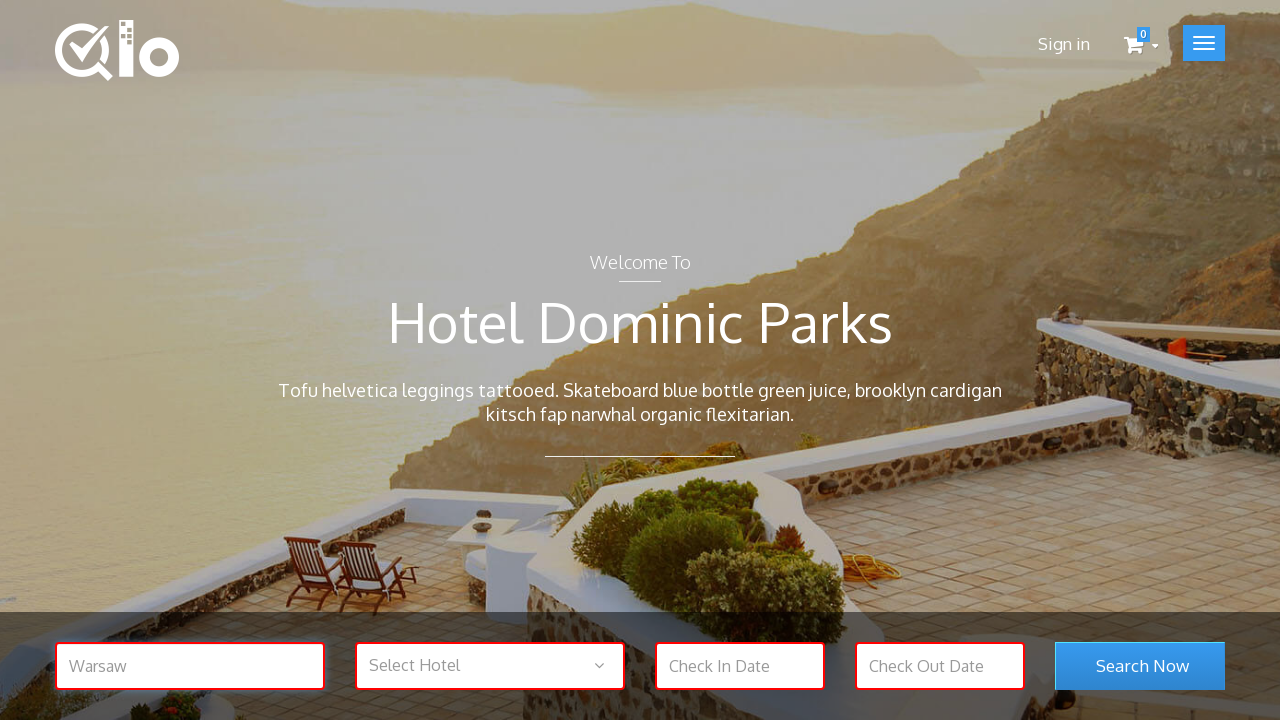